Tests asynchronous content loading by clicking an initialization button and waiting for dynamic content to appear

Starting URL: http://www.jquery-steps.com/Examples#async

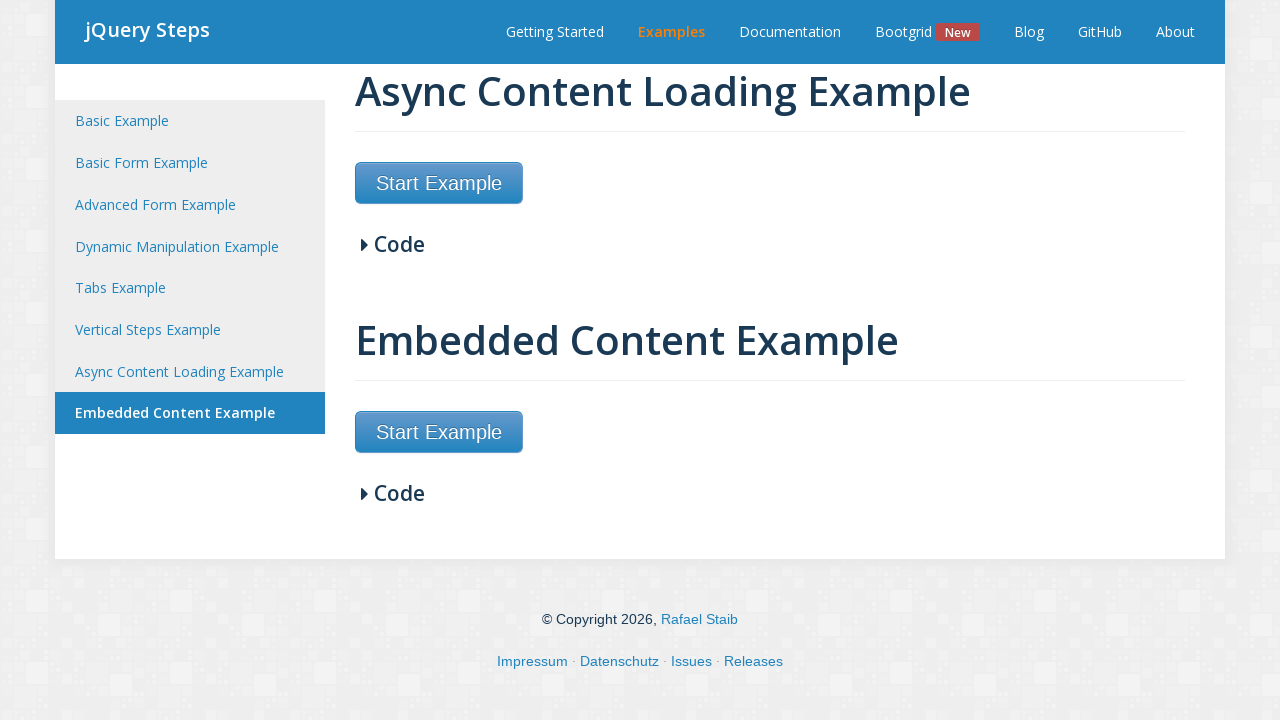

Clicked the async initialization button at (439, 183) on #init-async
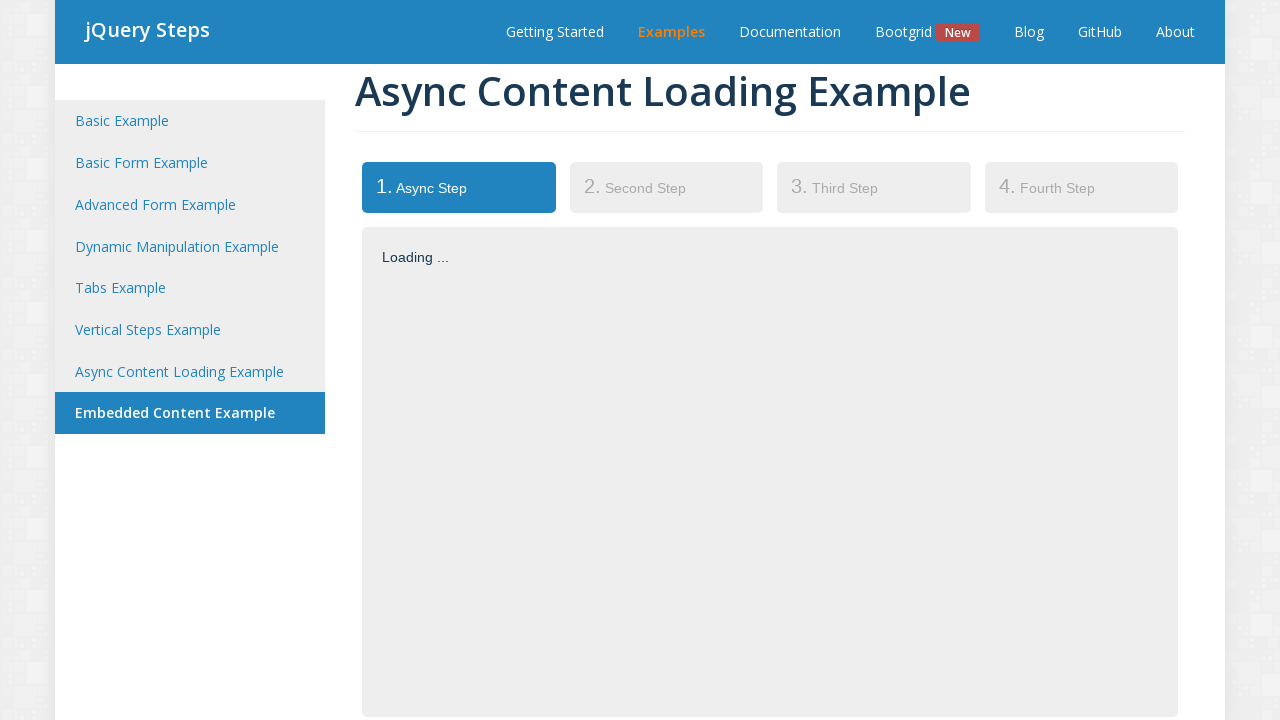

Async content became visible after initialization
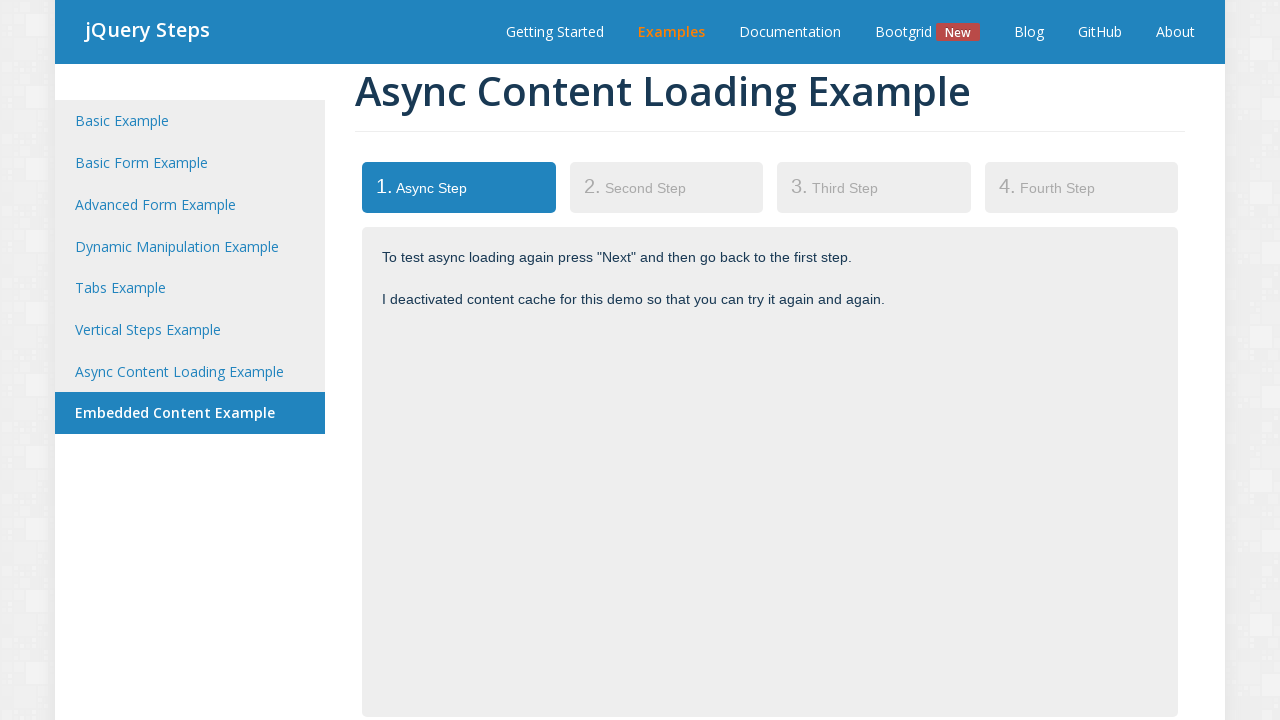

Retrieved async content text: To test async loading again press "Next" and then go back to the first step.
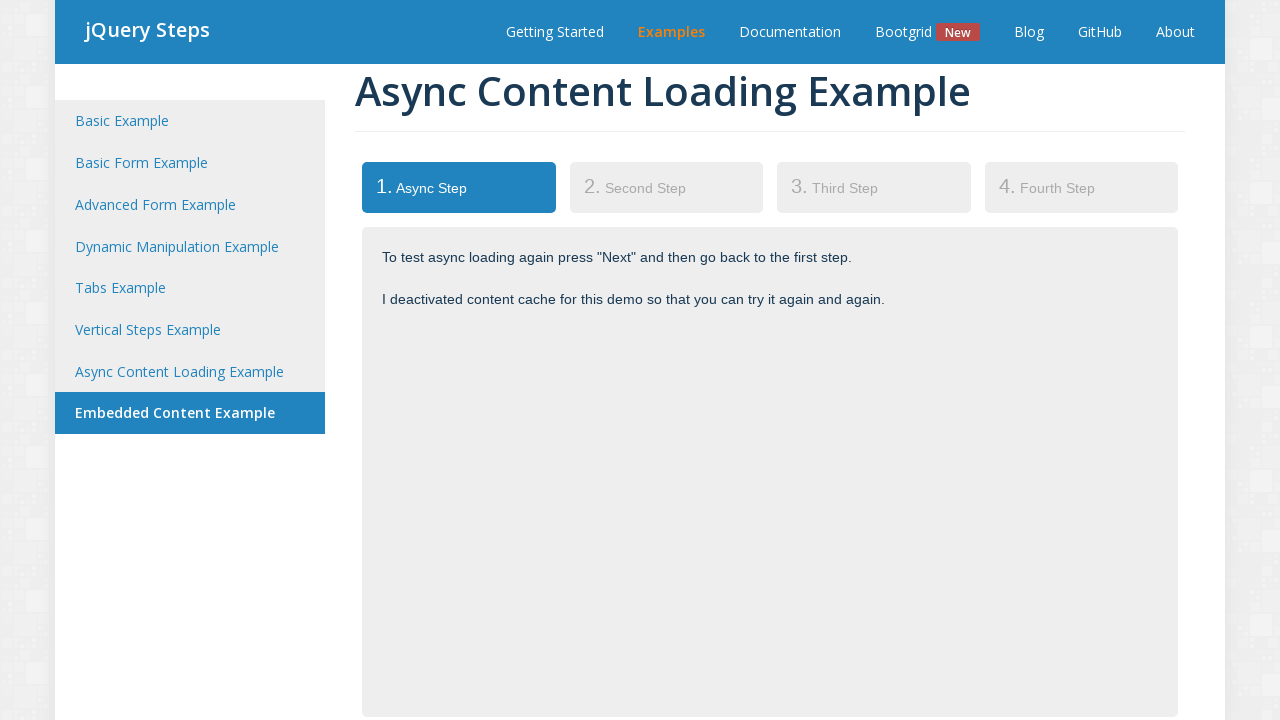

Printed async content to console
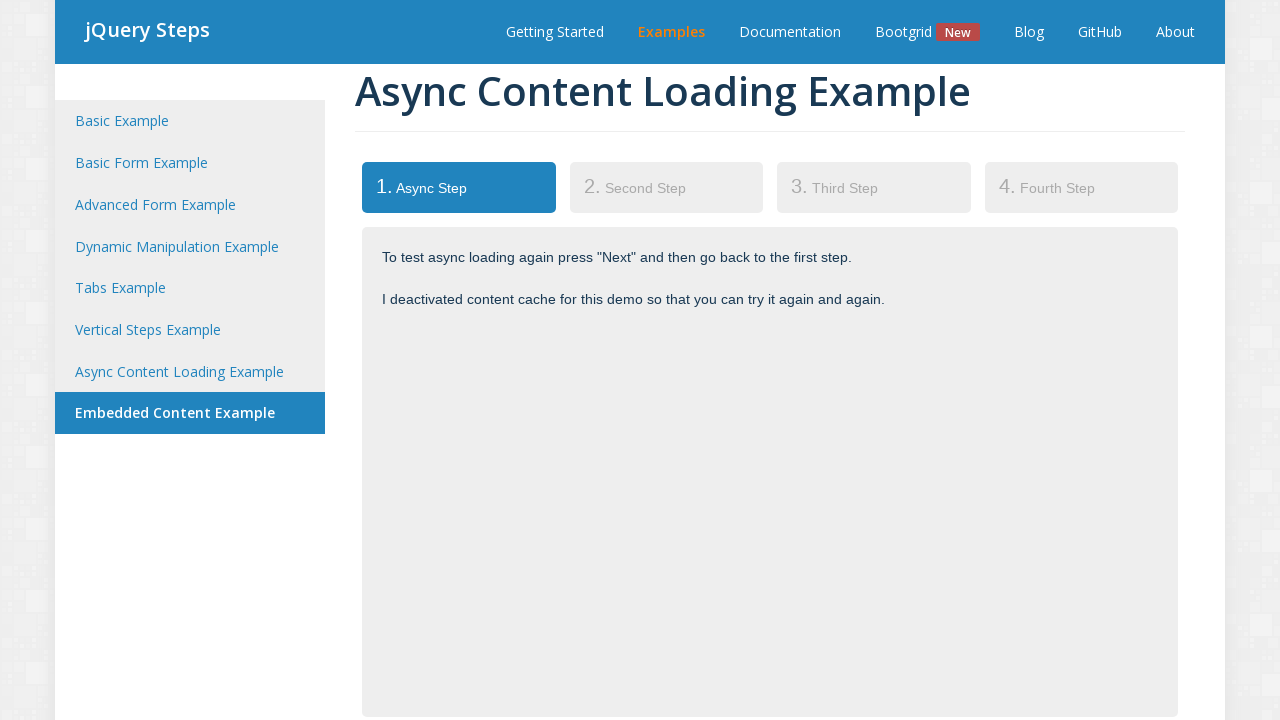

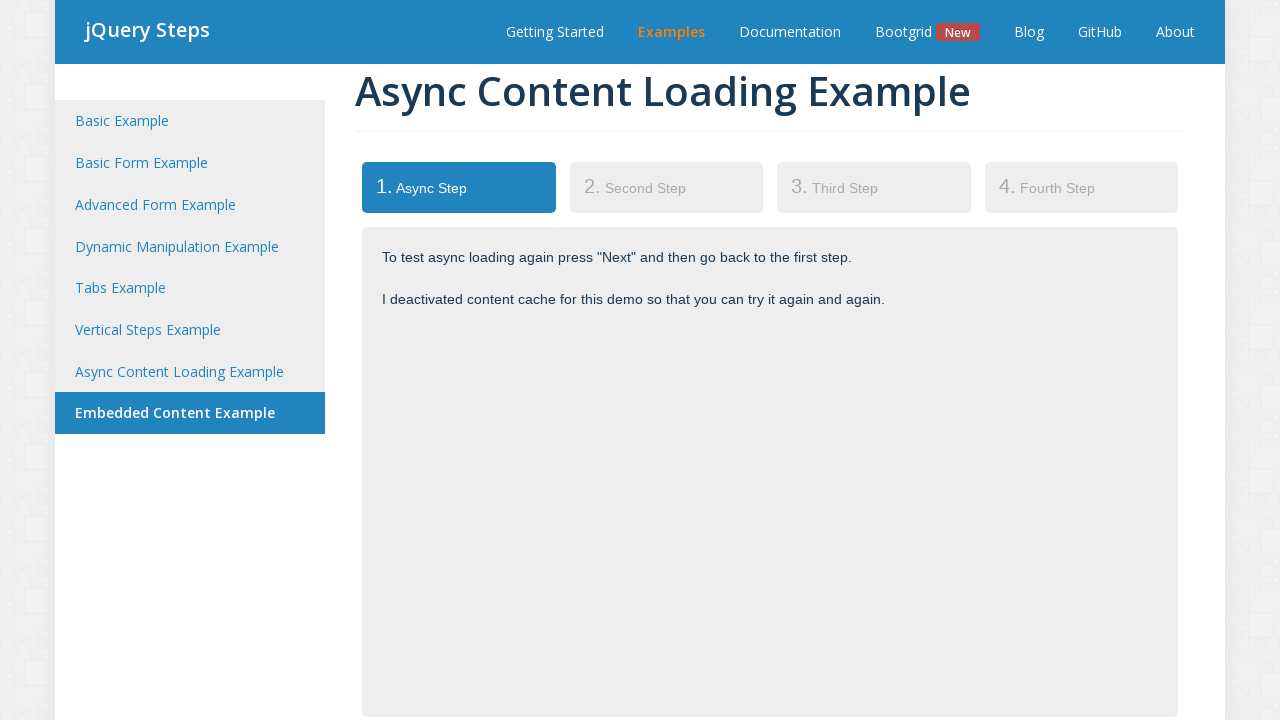